Tests radio button handling by checking if the male radio button is selected, and if not, clicking it; otherwise clicking the female radio button

Starting URL: https://testautomationpractice.blogspot.com/

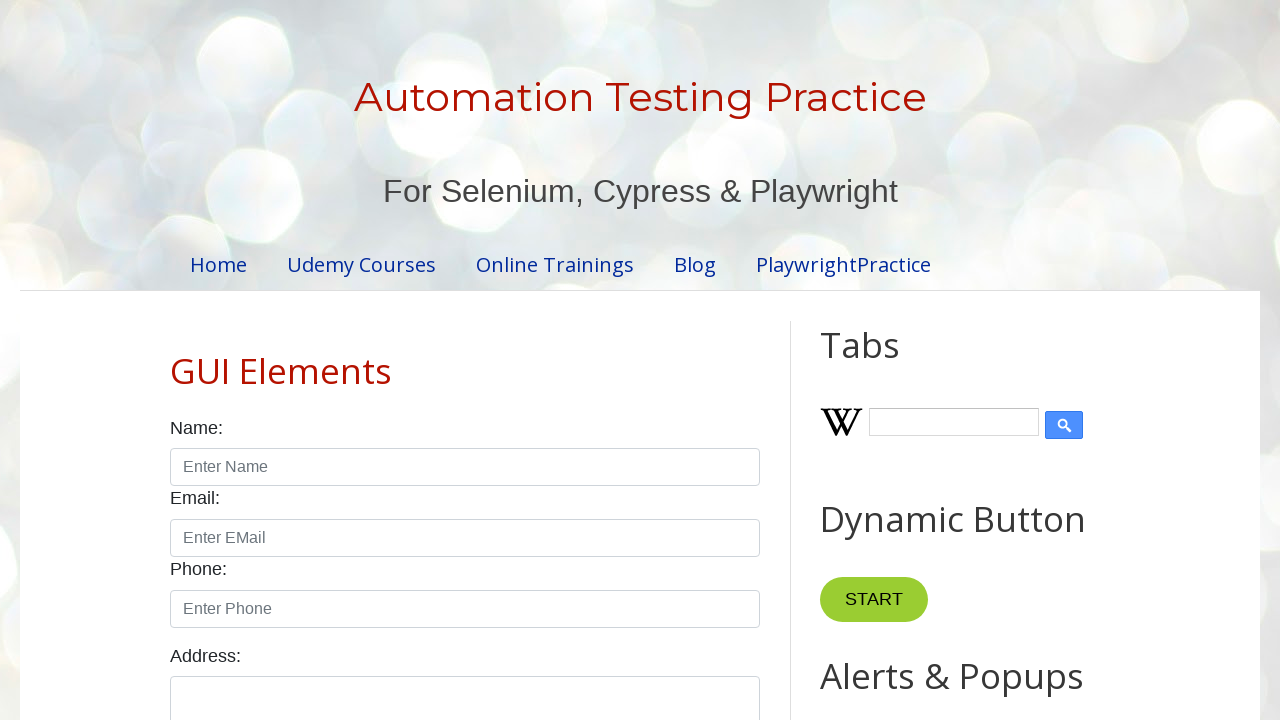

Located the male radio button element
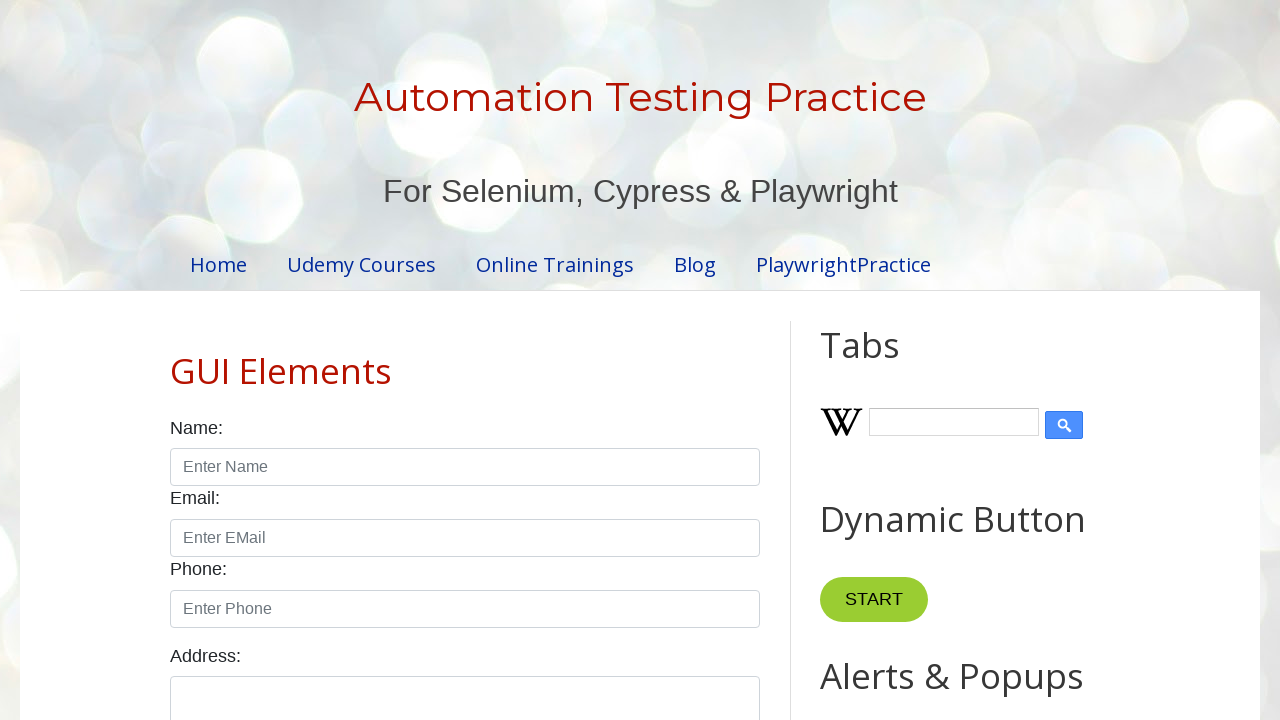

Male radio button is not checked
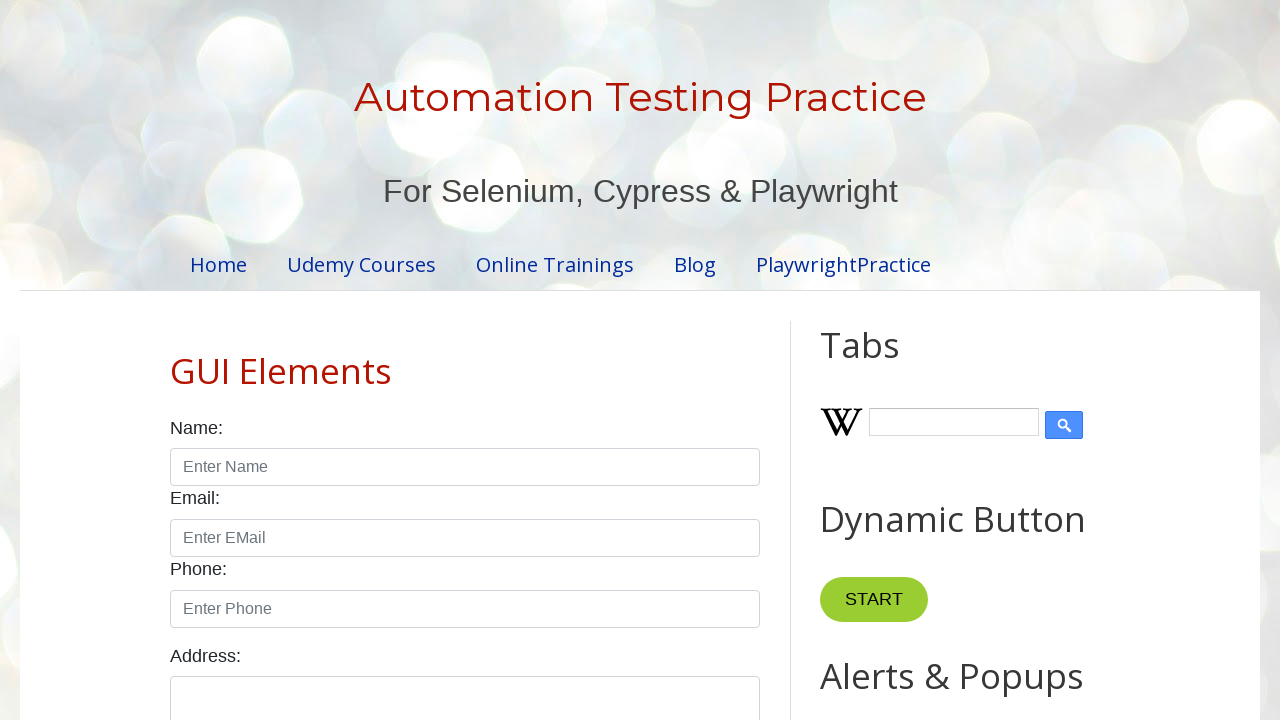

Clicked the male radio button at (176, 360) on input#male
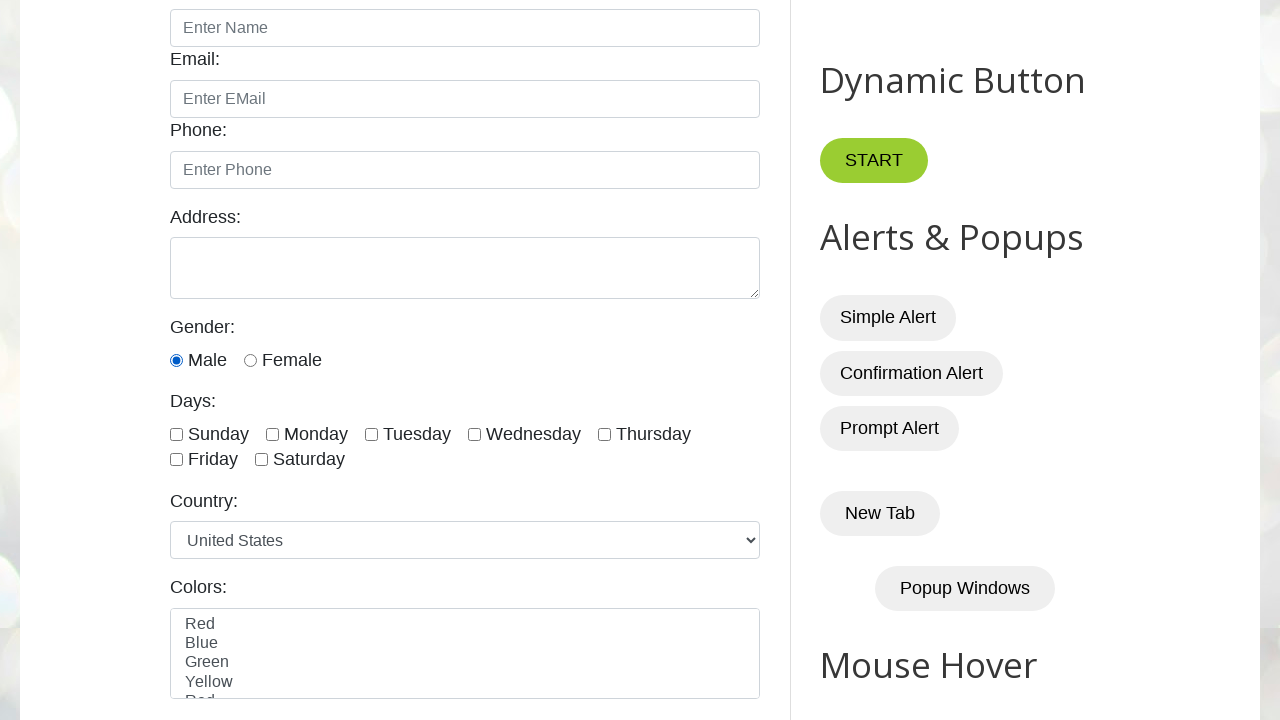

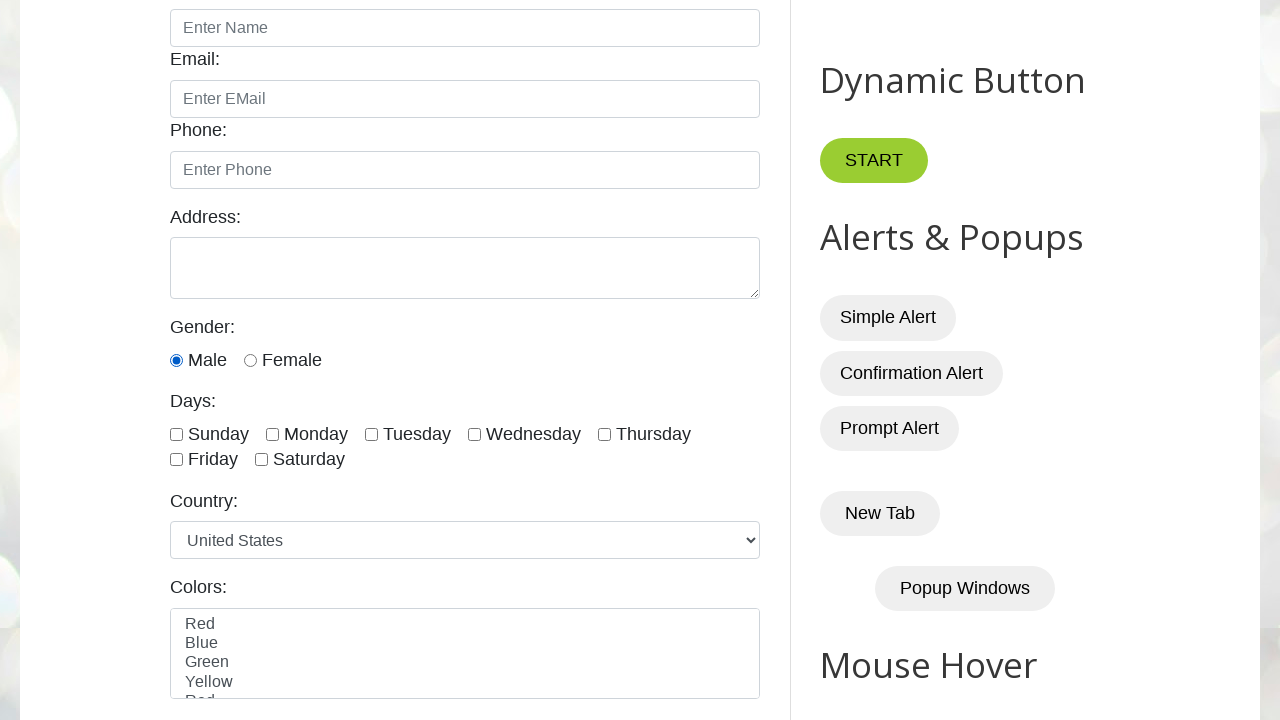